Navigates to the Flipkart homepage and verifies the page loads successfully.

Starting URL: https://www.flipkart.com/

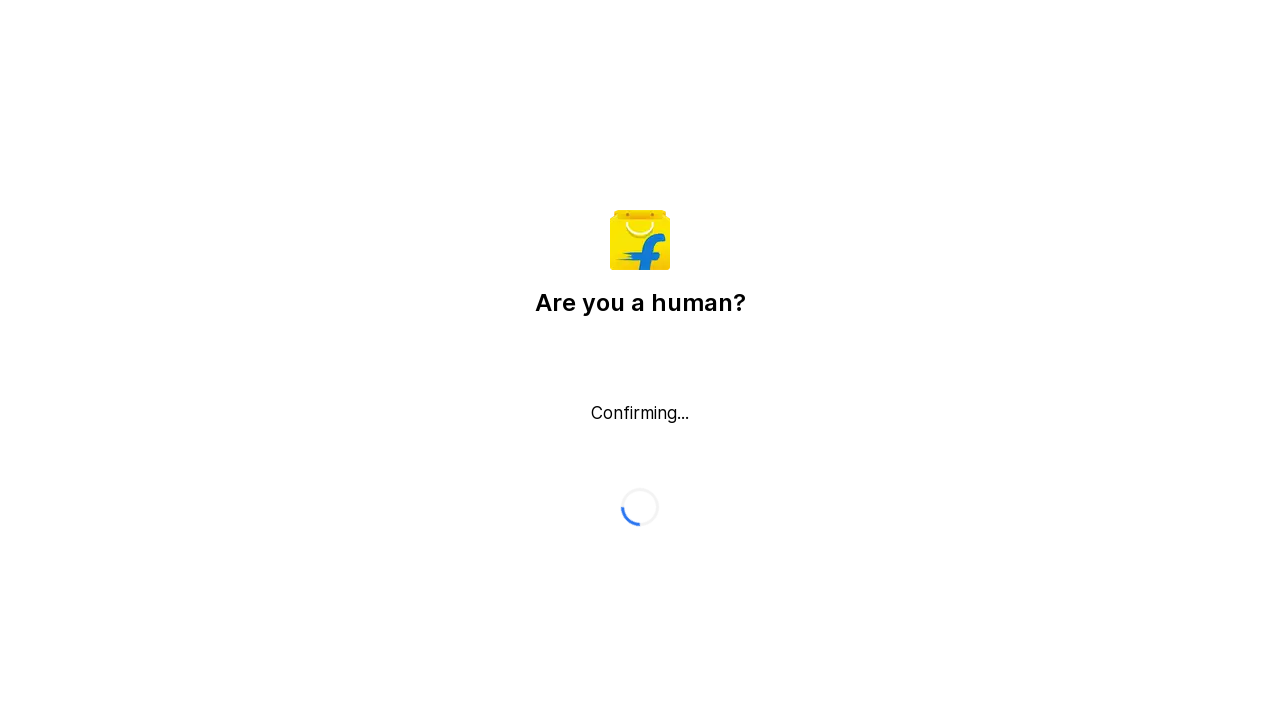

Waited for page to reach domcontentloaded state
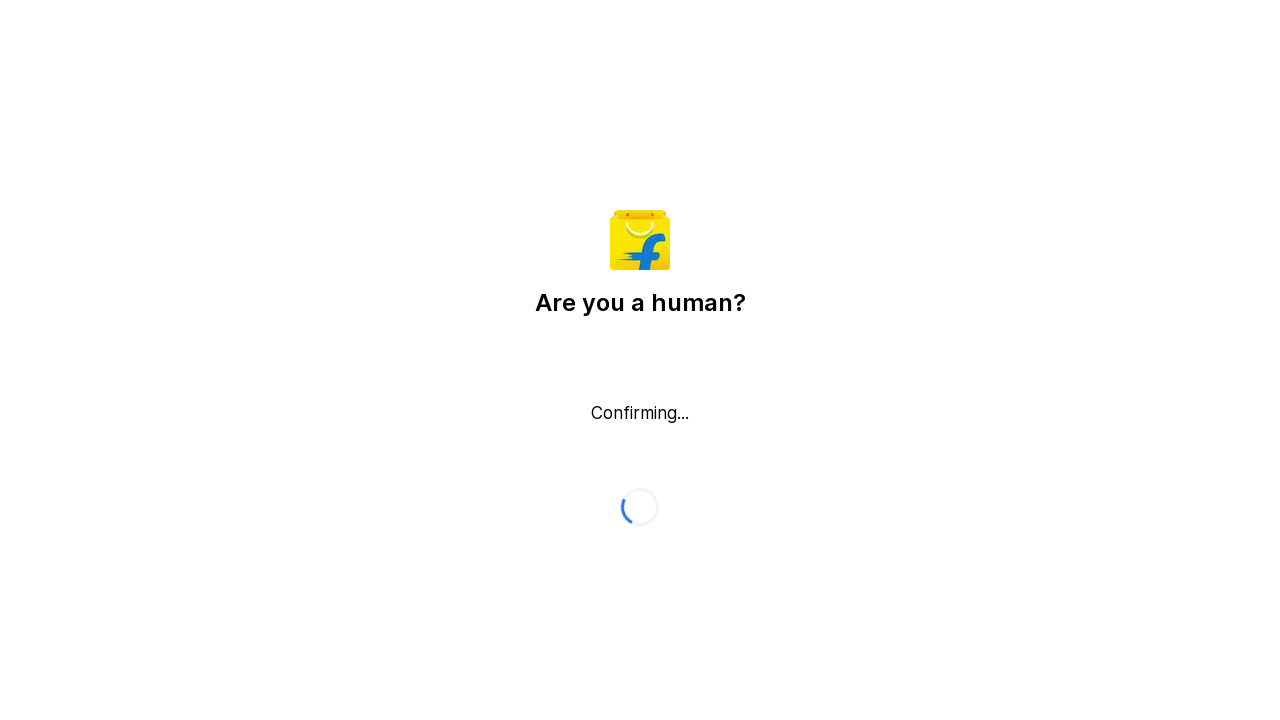

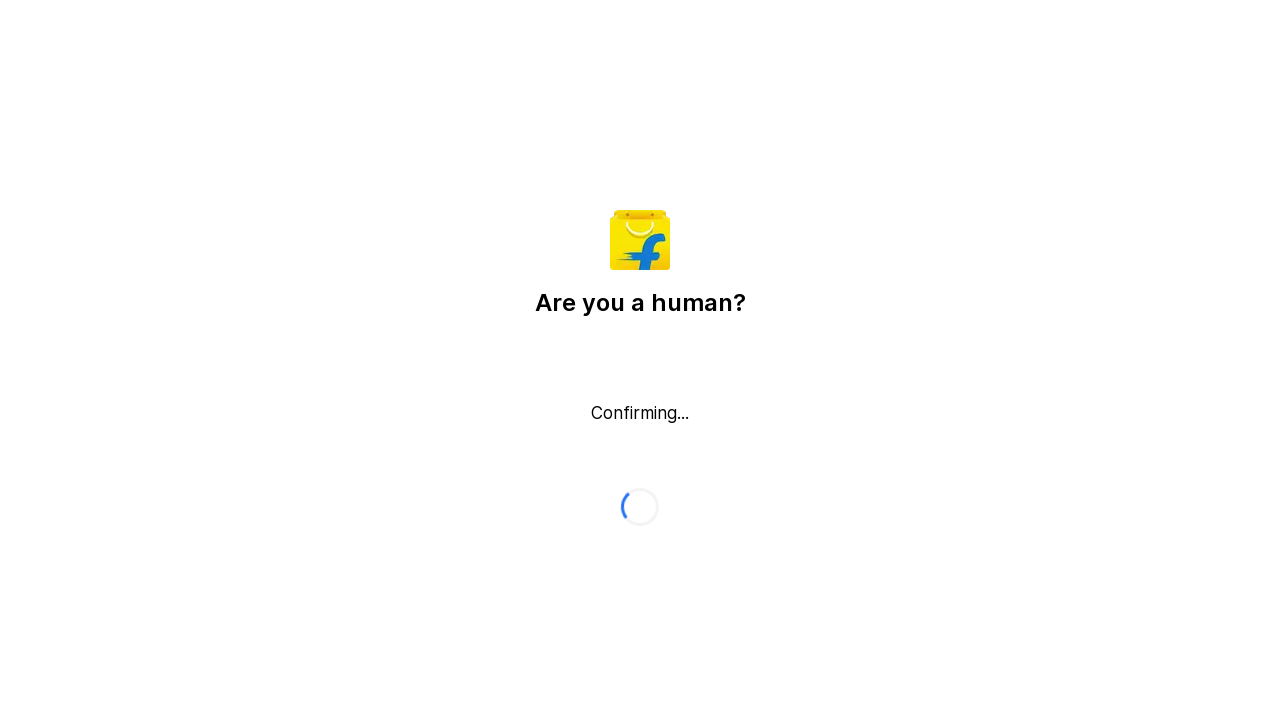